Tests the Add/Remove Elements functionality by clicking the "Add Element" button five times to dynamically add delete buttons, then verifies the buttons were created.

Starting URL: http://the-internet.herokuapp.com/add_remove_elements/

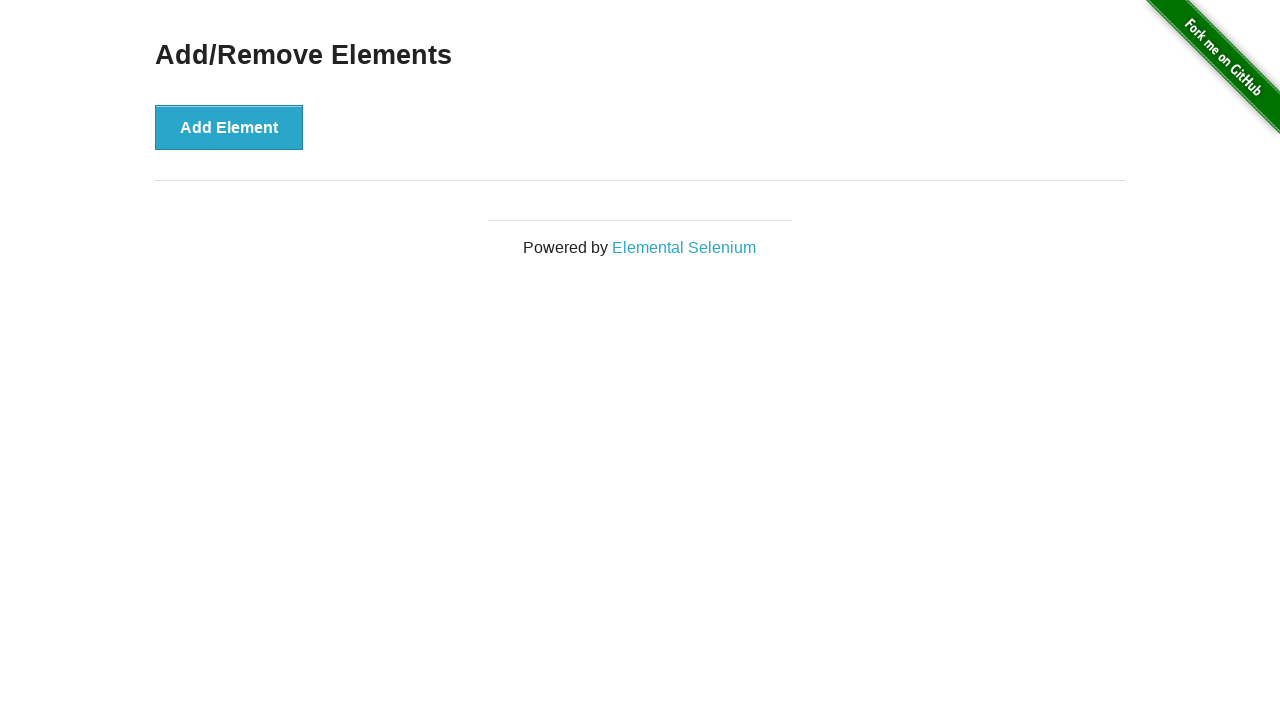

Add Element button is visible and ready
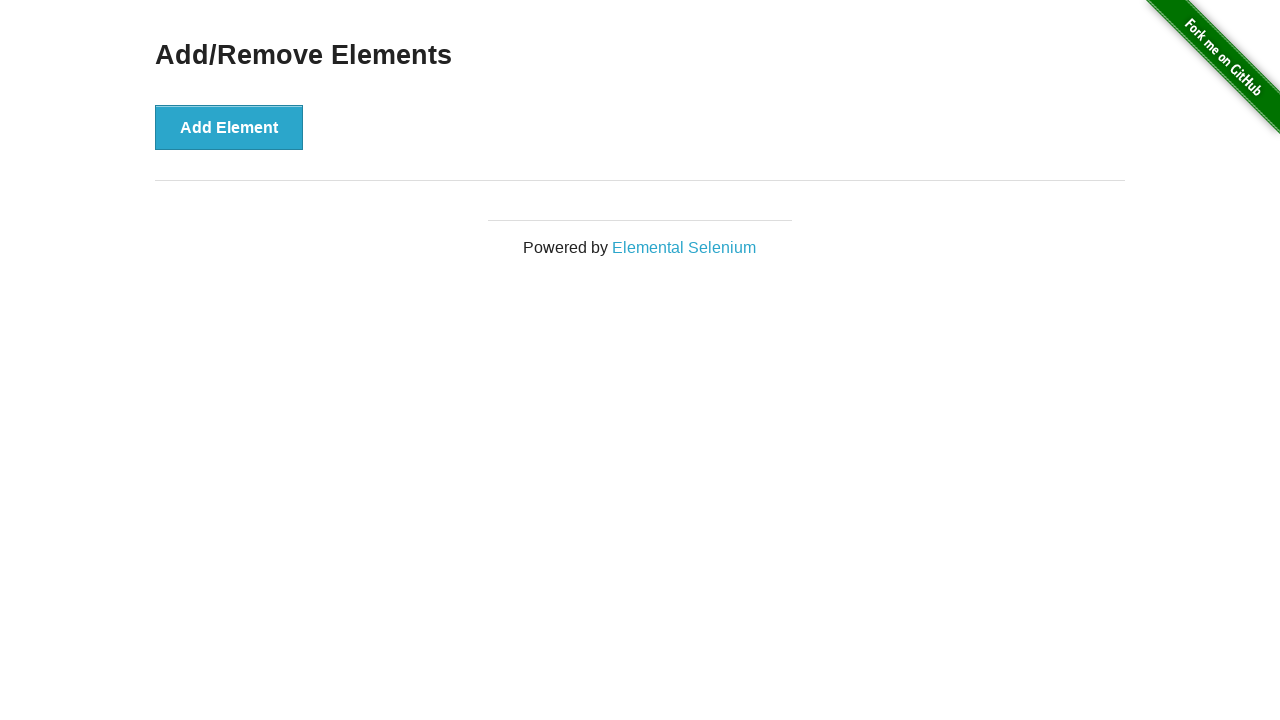

Clicked Add Element button to create a delete button at (229, 127) on xpath=//button[@onclick='addElement()']
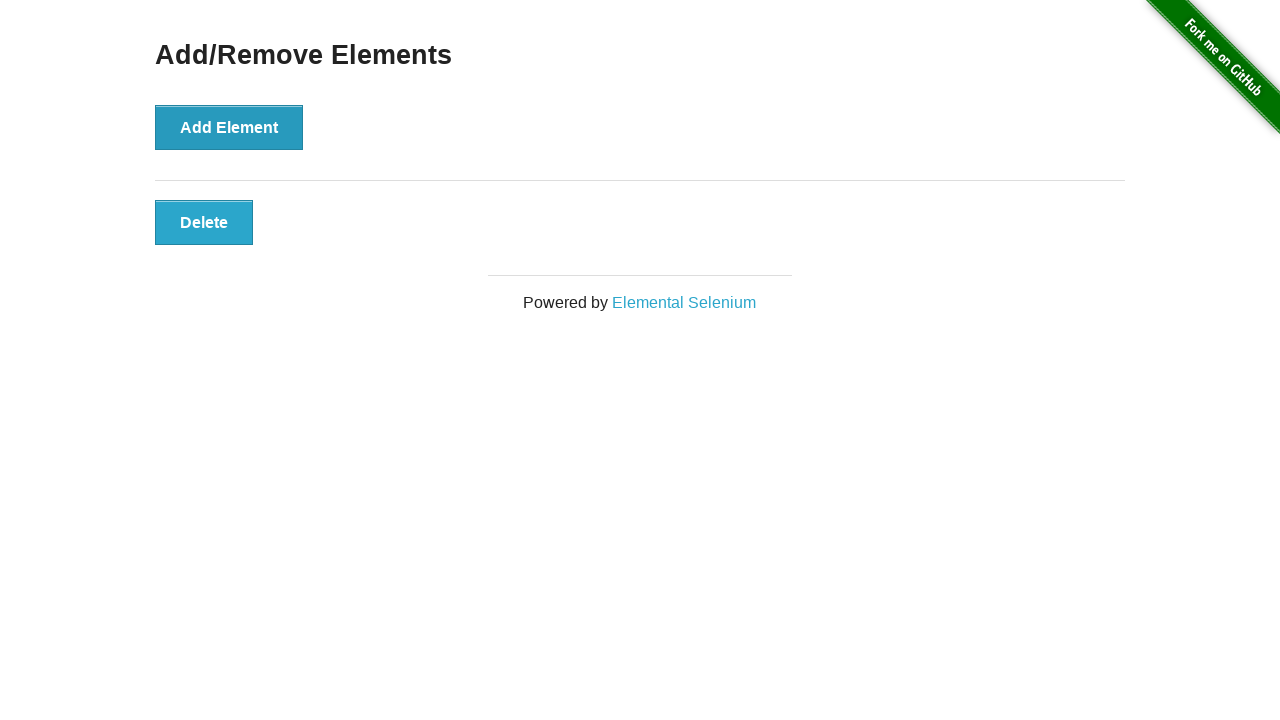

Clicked Add Element button to create a delete button at (229, 127) on xpath=//button[@onclick='addElement()']
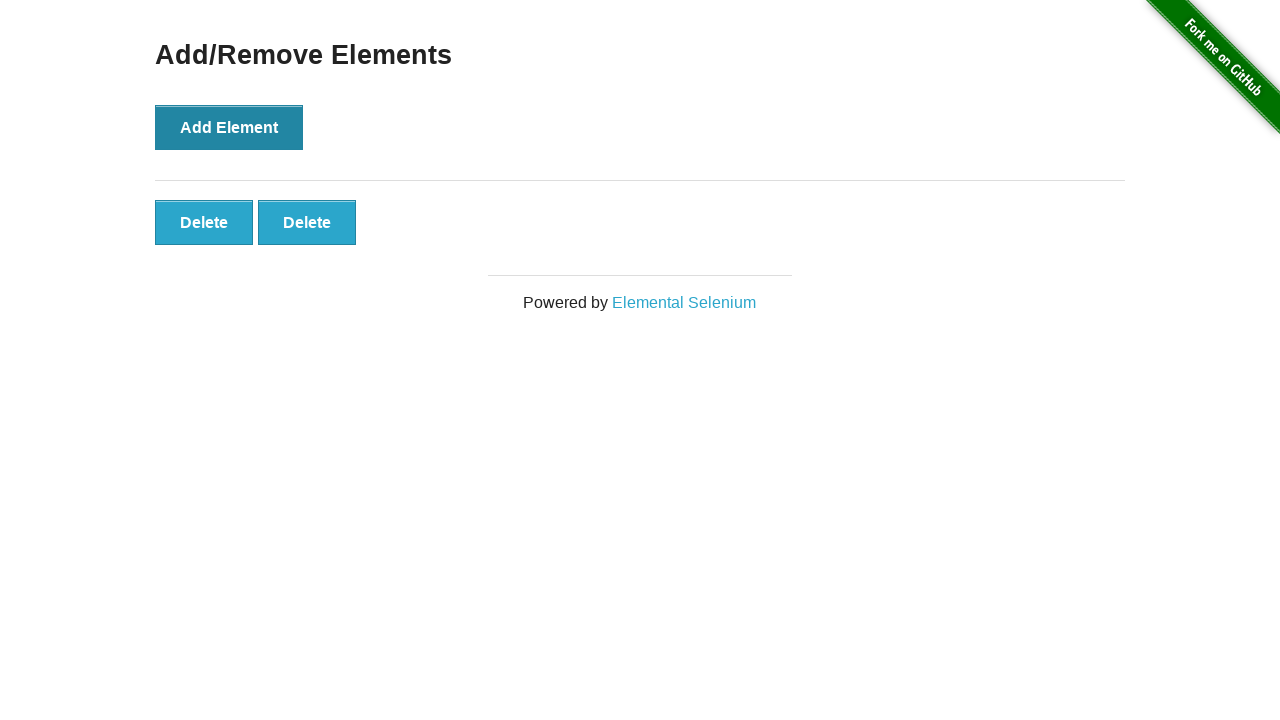

Clicked Add Element button to create a delete button at (229, 127) on xpath=//button[@onclick='addElement()']
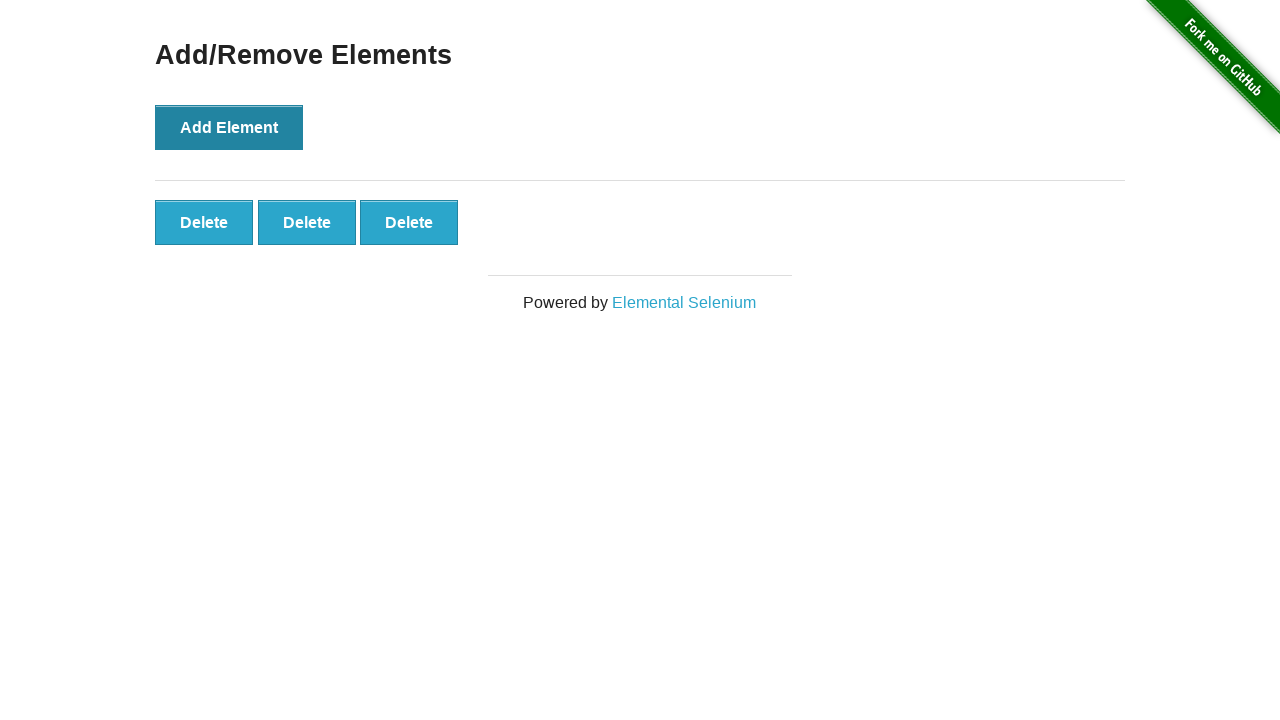

Clicked Add Element button to create a delete button at (229, 127) on xpath=//button[@onclick='addElement()']
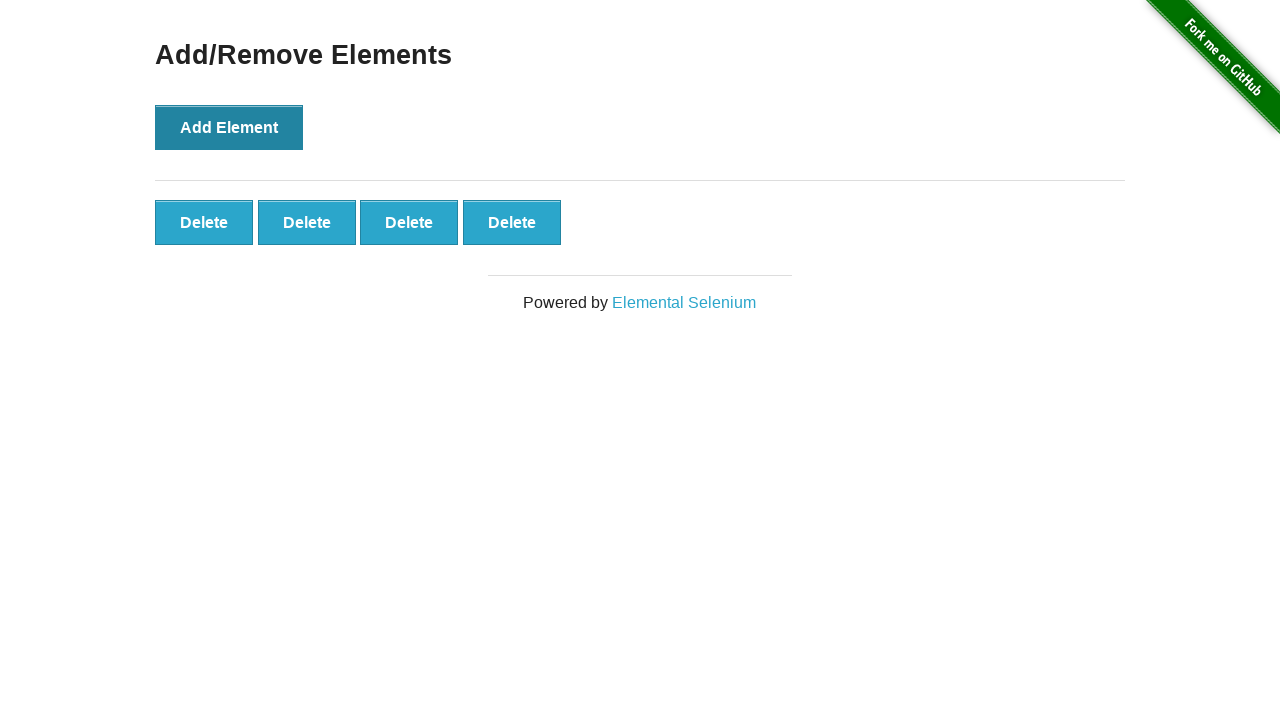

Clicked Add Element button to create a delete button at (229, 127) on xpath=//button[@onclick='addElement()']
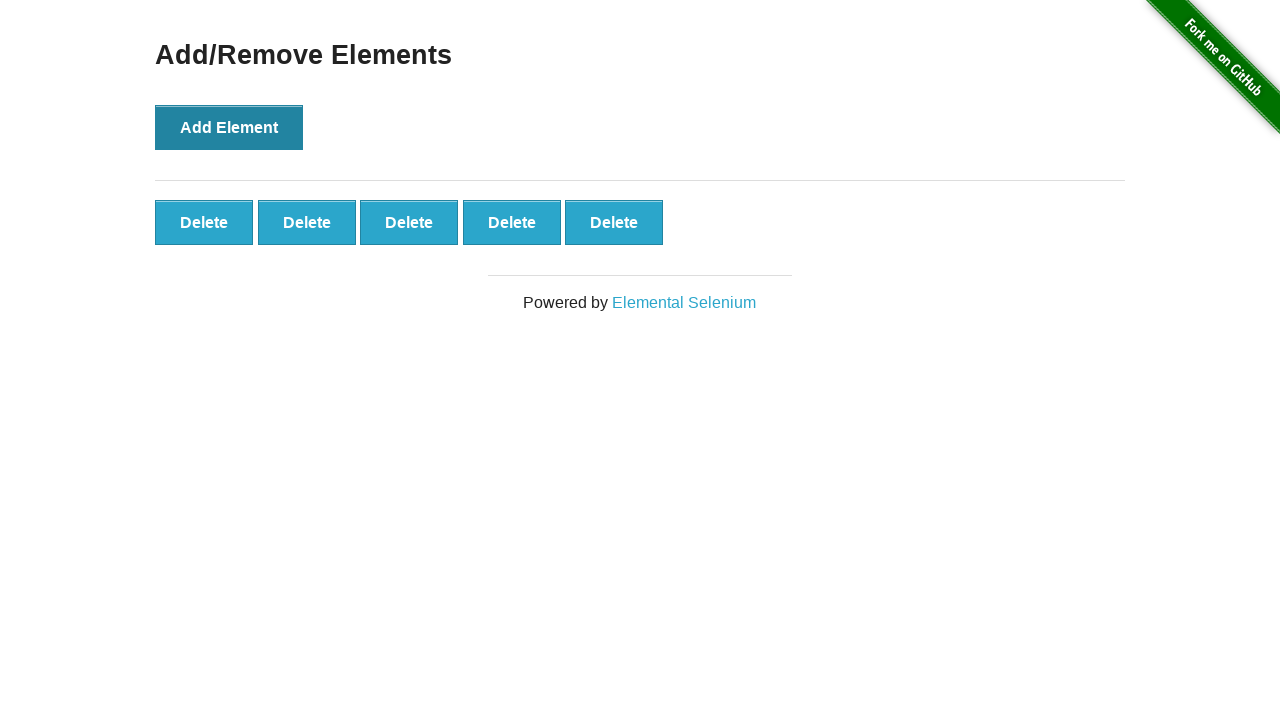

Delete buttons have appeared on the page
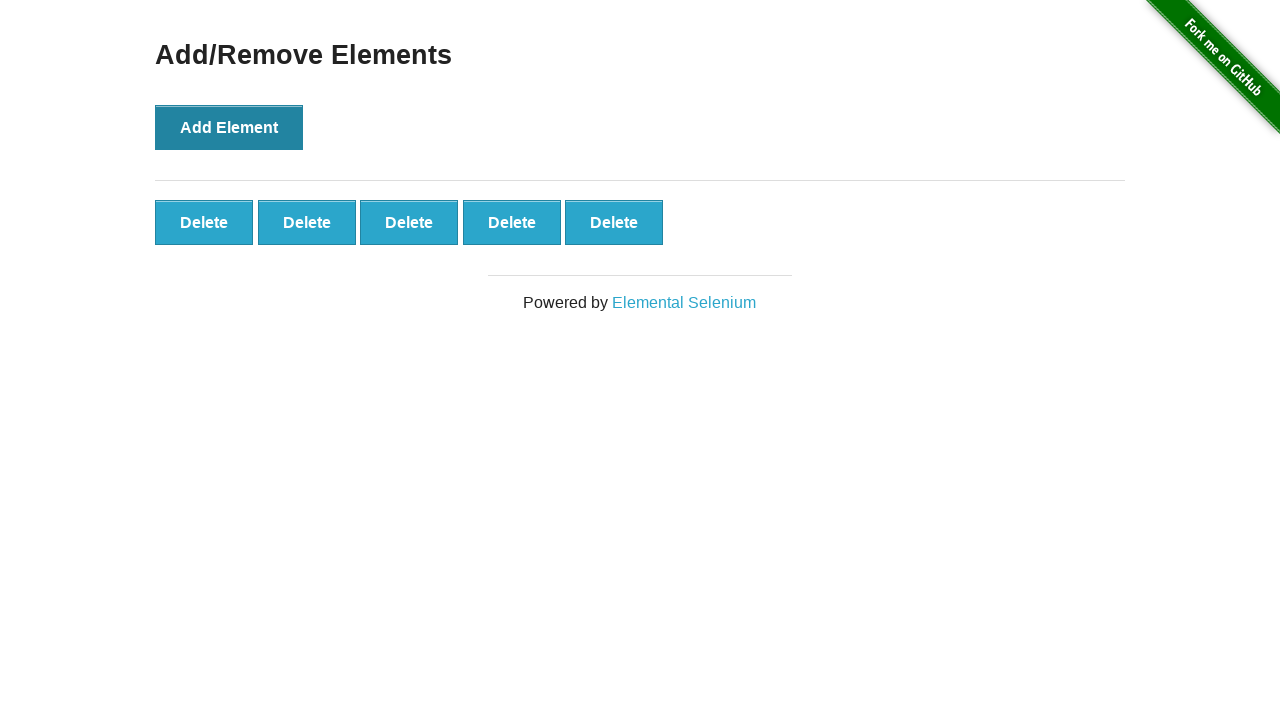

All five delete buttons are visible and verified
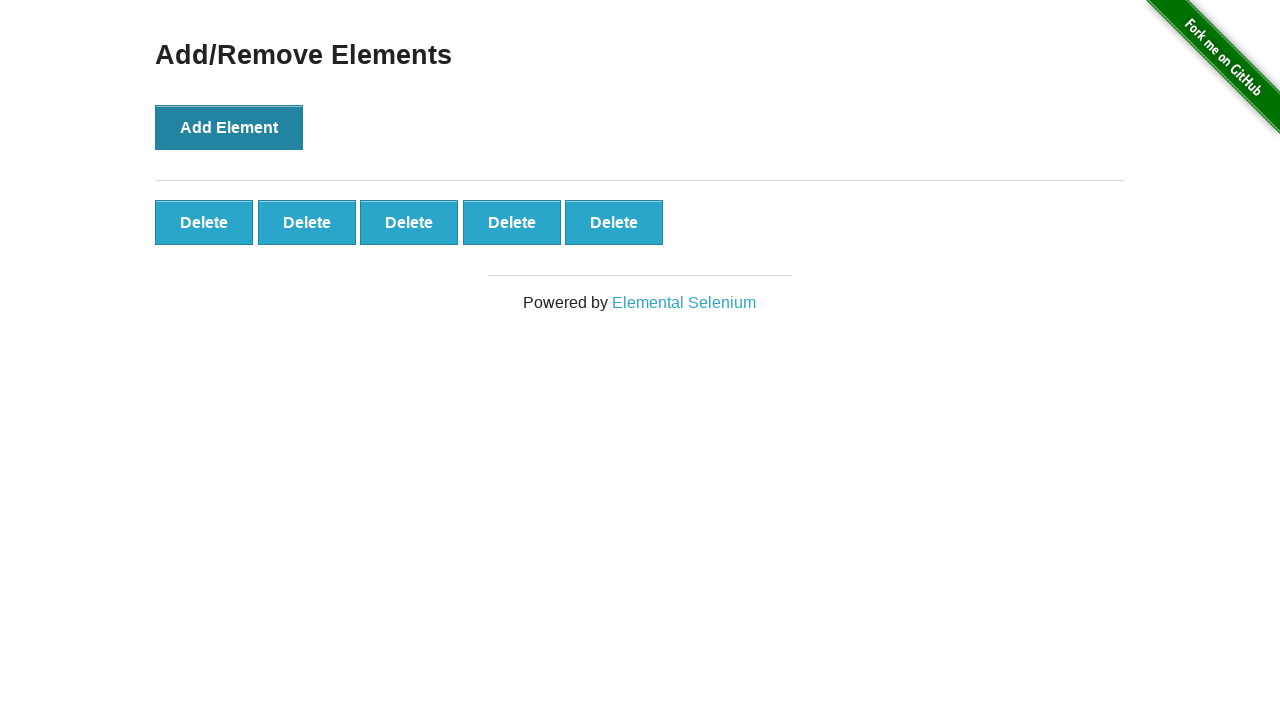

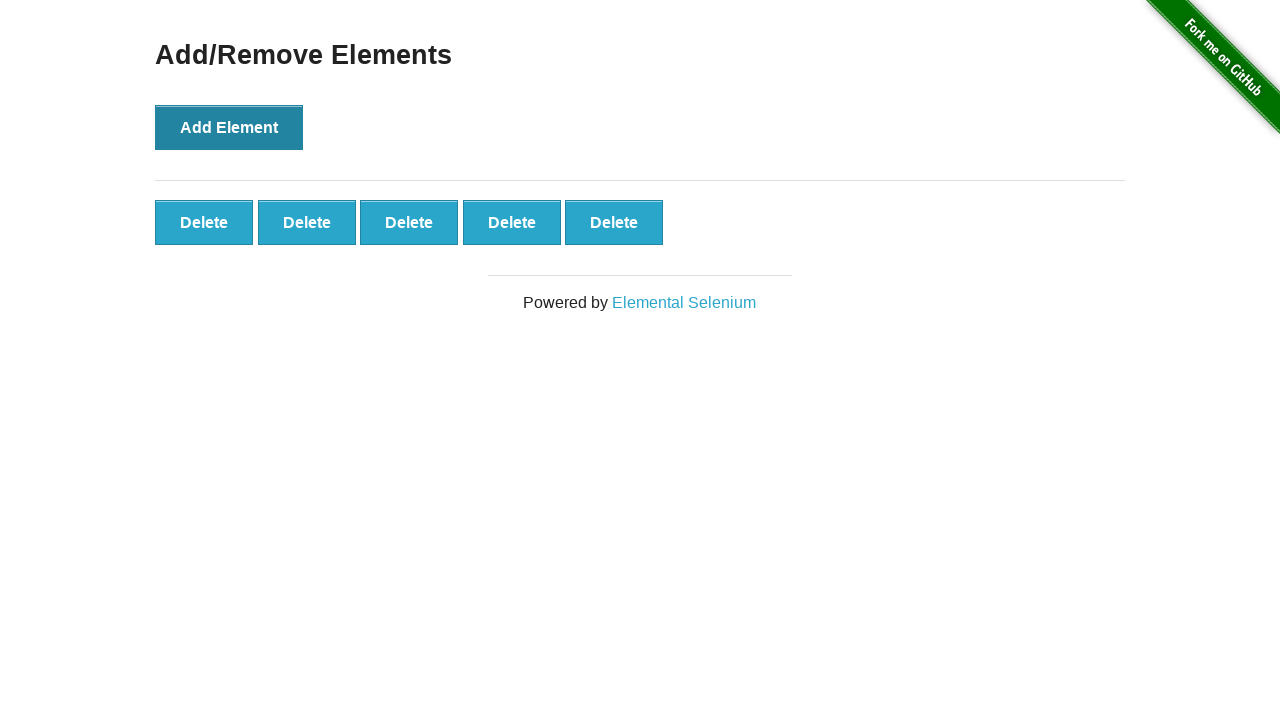